Tests keyboard event display by sending a key press to a button element and verifying the event is captured

Starting URL: https://testpages.eviltester.com/styled/key-click-display-test.html

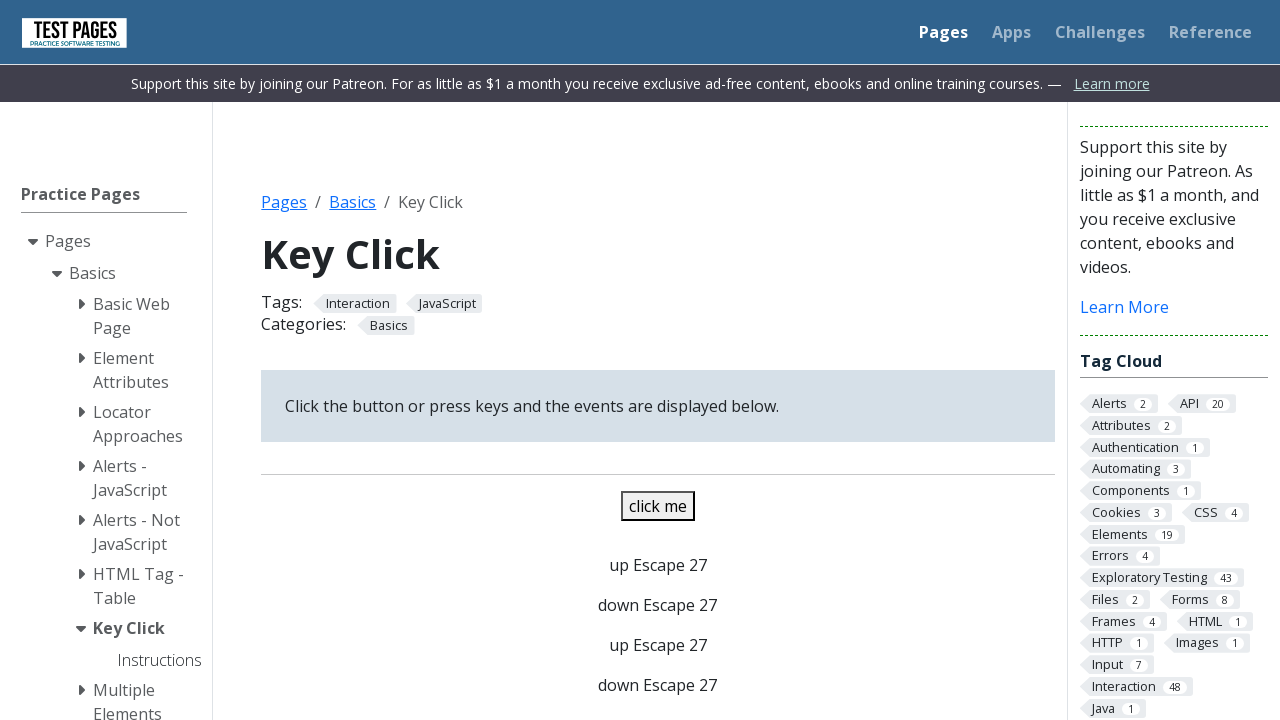

Navigated to key event display test page
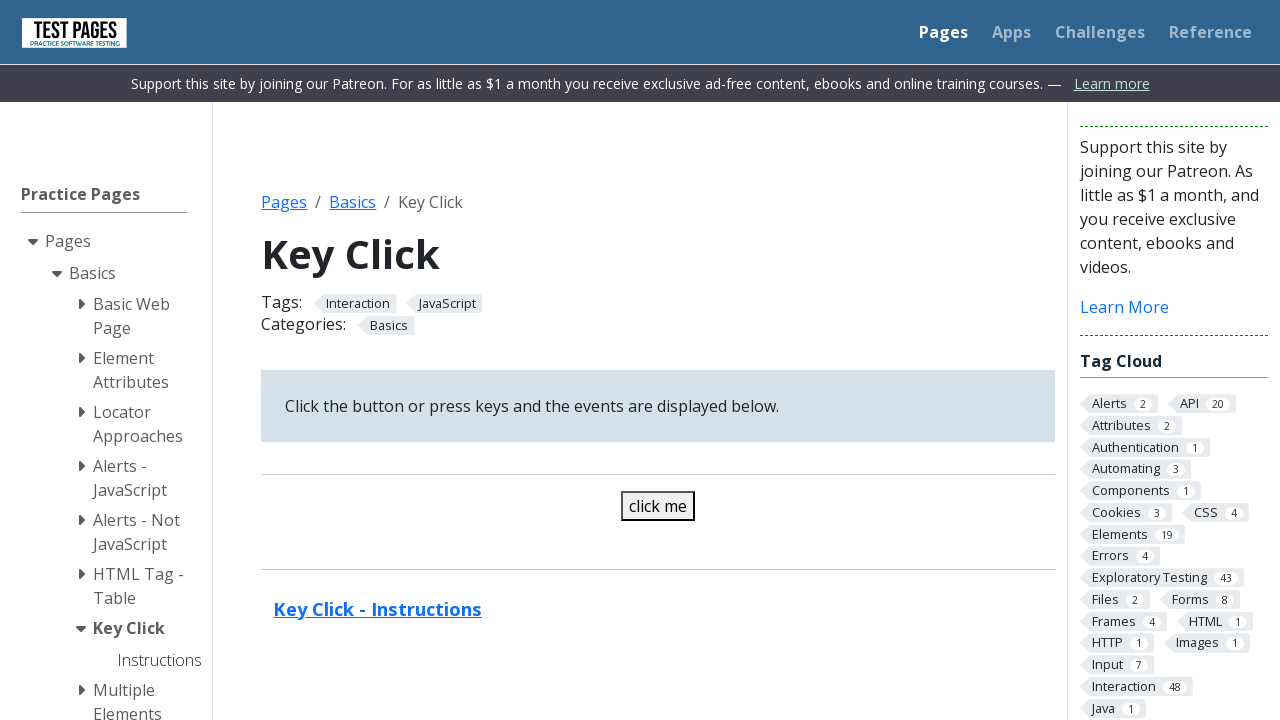

Focused on the button element on #button
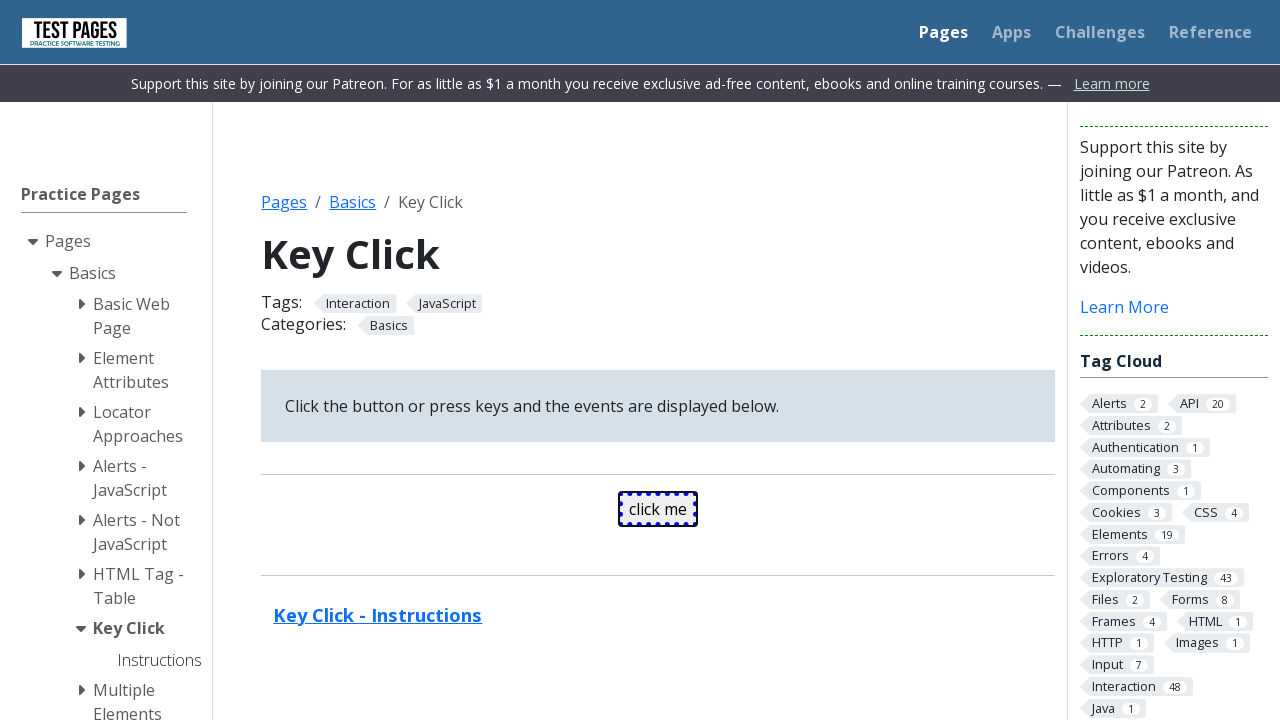

Pressed 'a' key on button element on #button
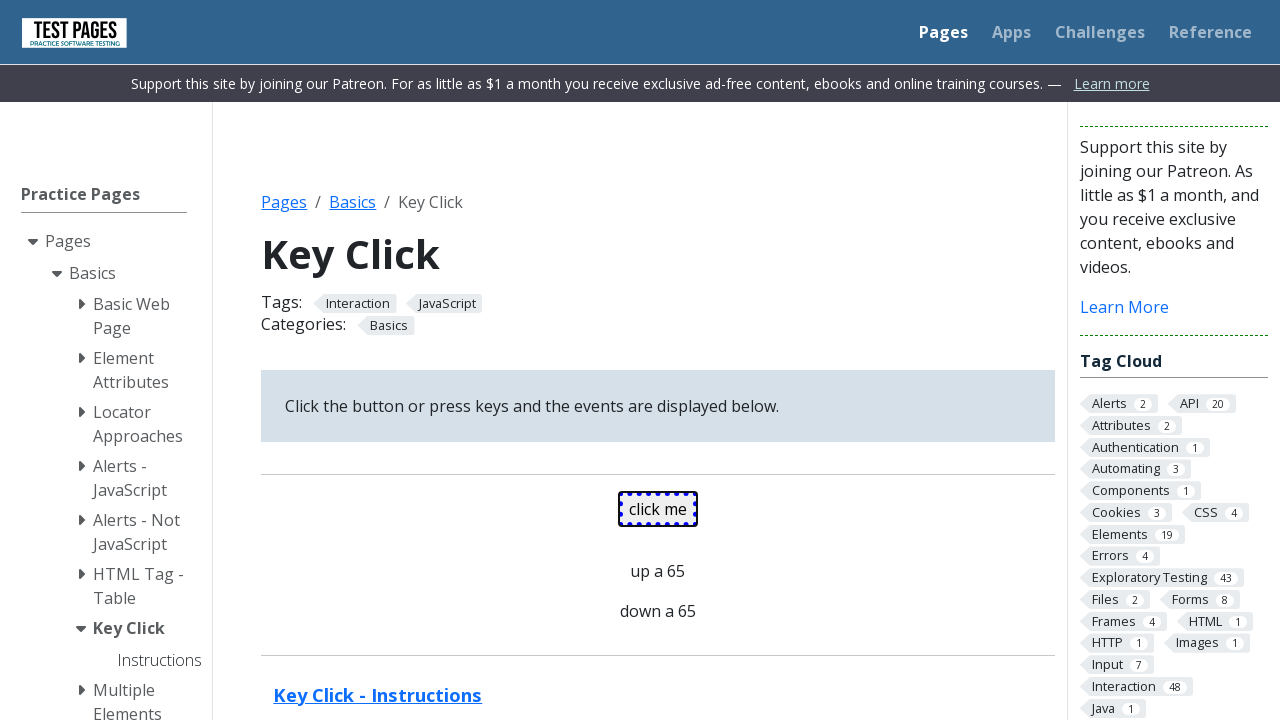

Verified keyboard event was captured with correct keydown event (a, 65)
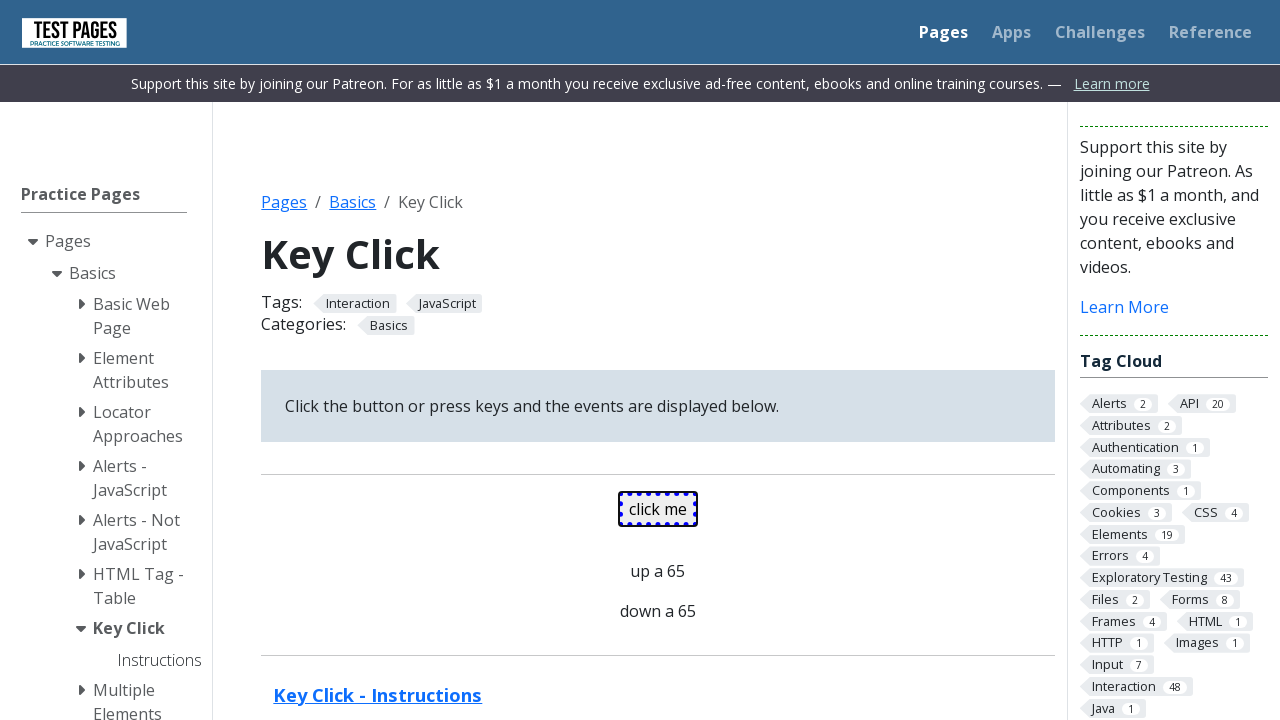

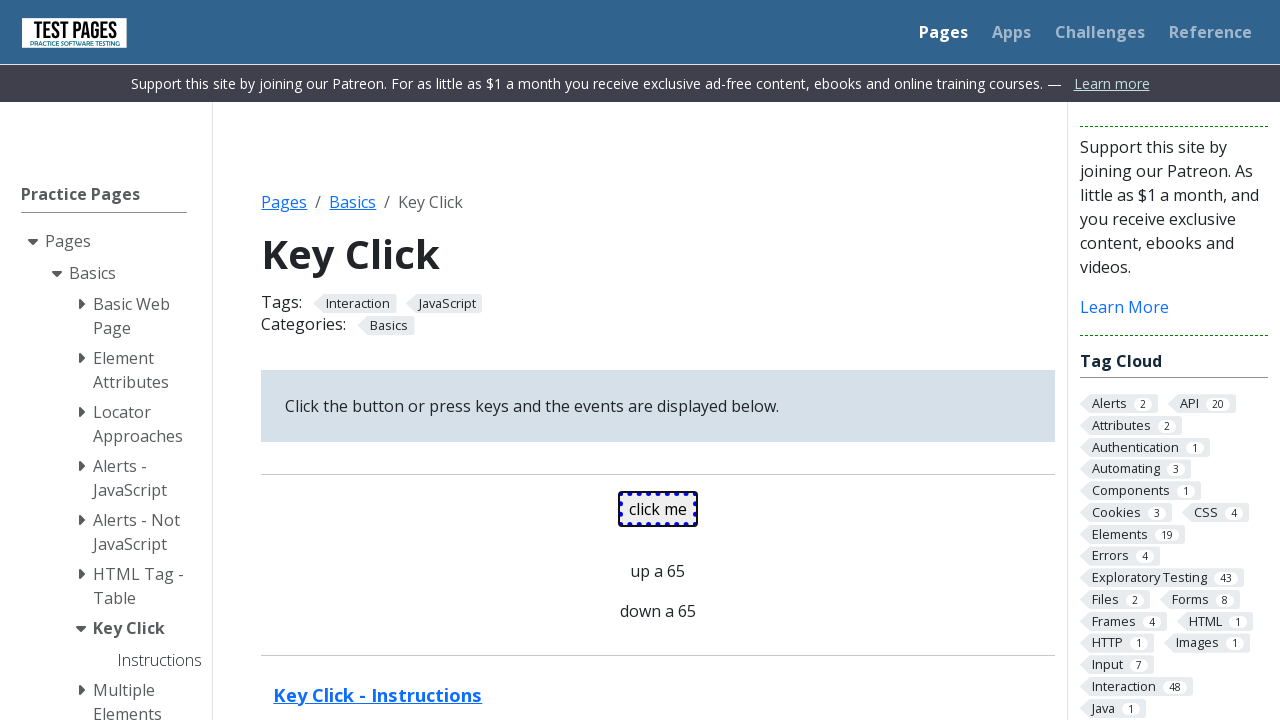